Tests web table Age field with various numeric input validations

Starting URL: https://demoqa.com/elements

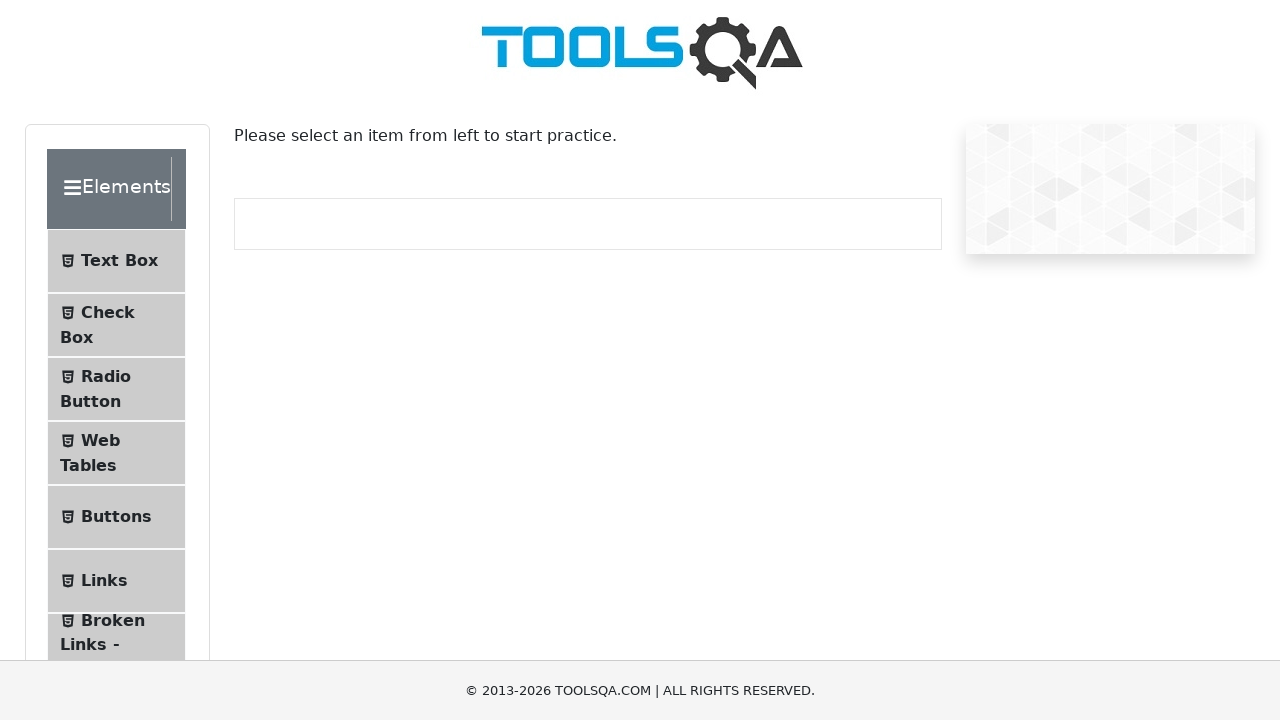

Scrolled Web Tables menu item into view
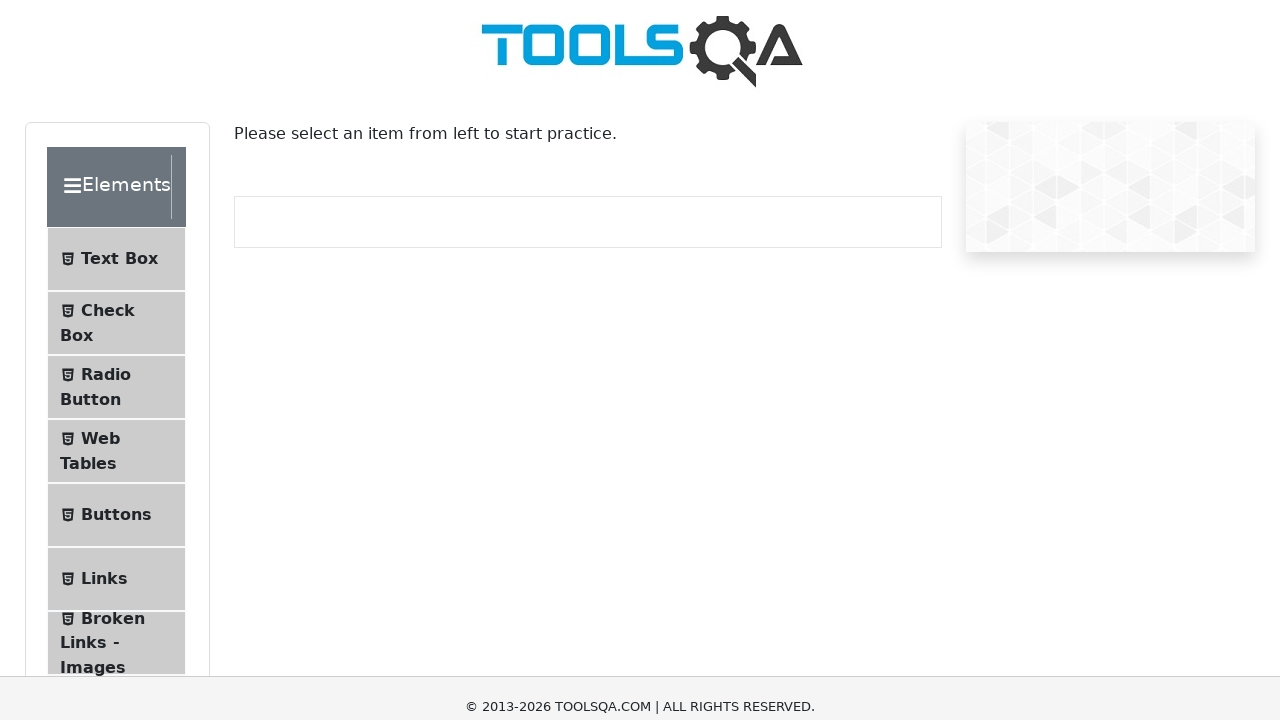

Clicked Web Tables menu item at (116, 32) on #item-3
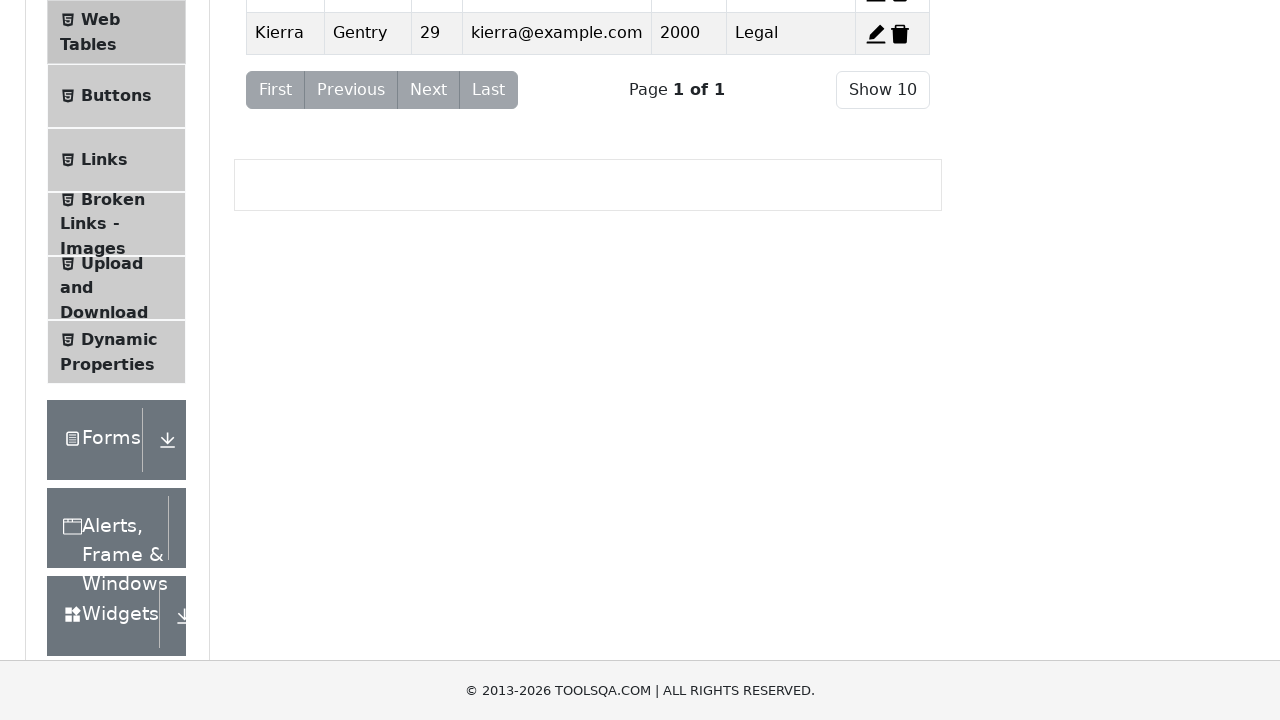

Clicked Add button to open new record form at (274, 250) on xpath=//*[@id='addNewRecordButton']
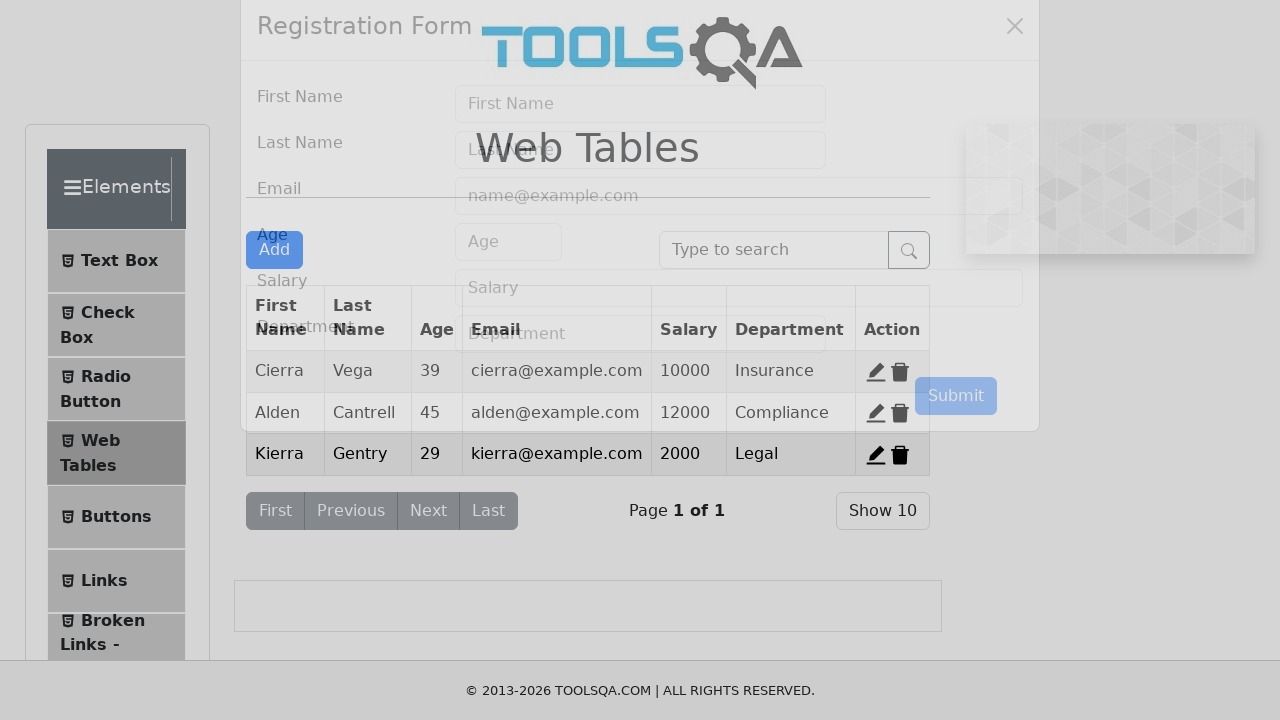

Clicked on Age field at (508, 279) on #age
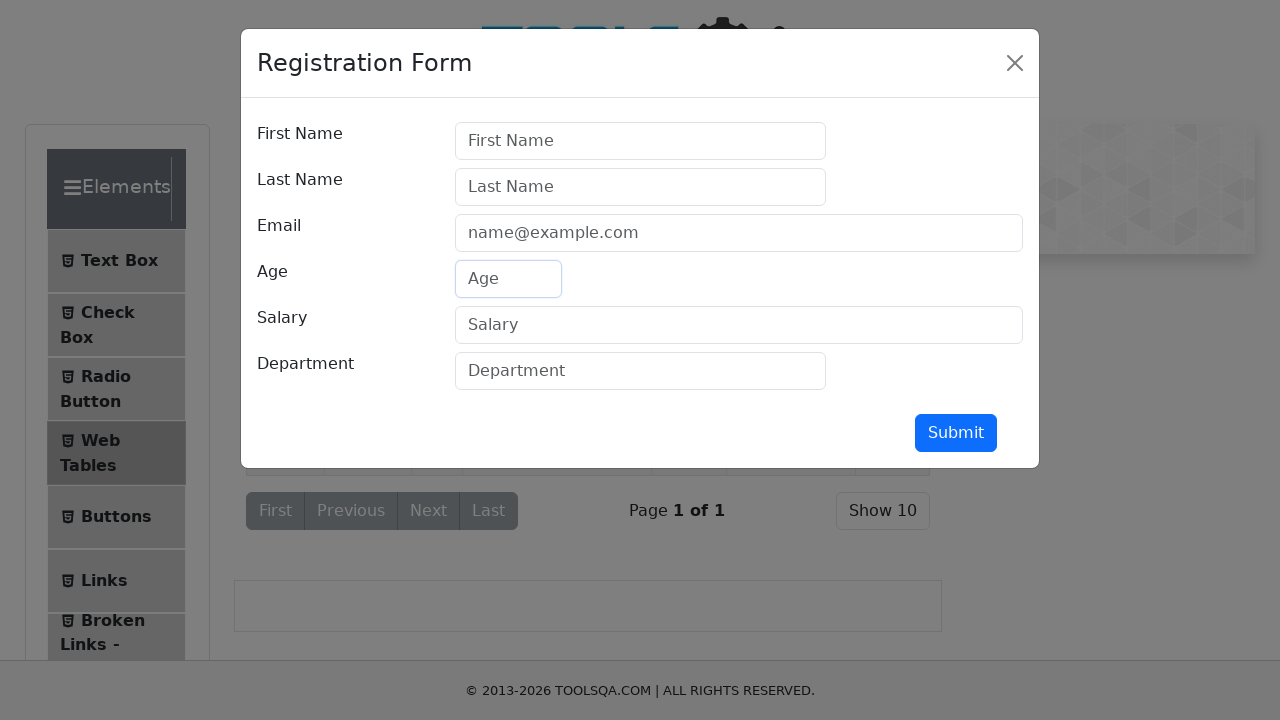

Entered invalid text 'qw' in Age field on #age
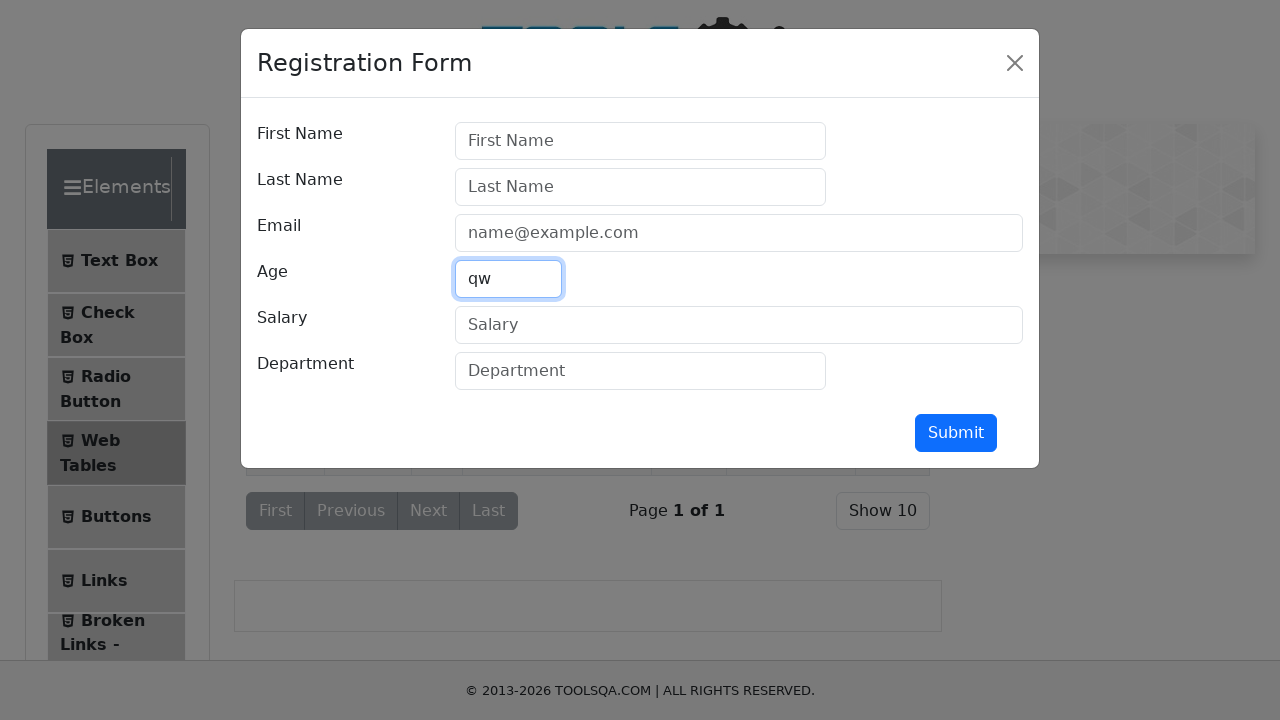

Clicked Submit button with invalid age input at (956, 433) on #submit
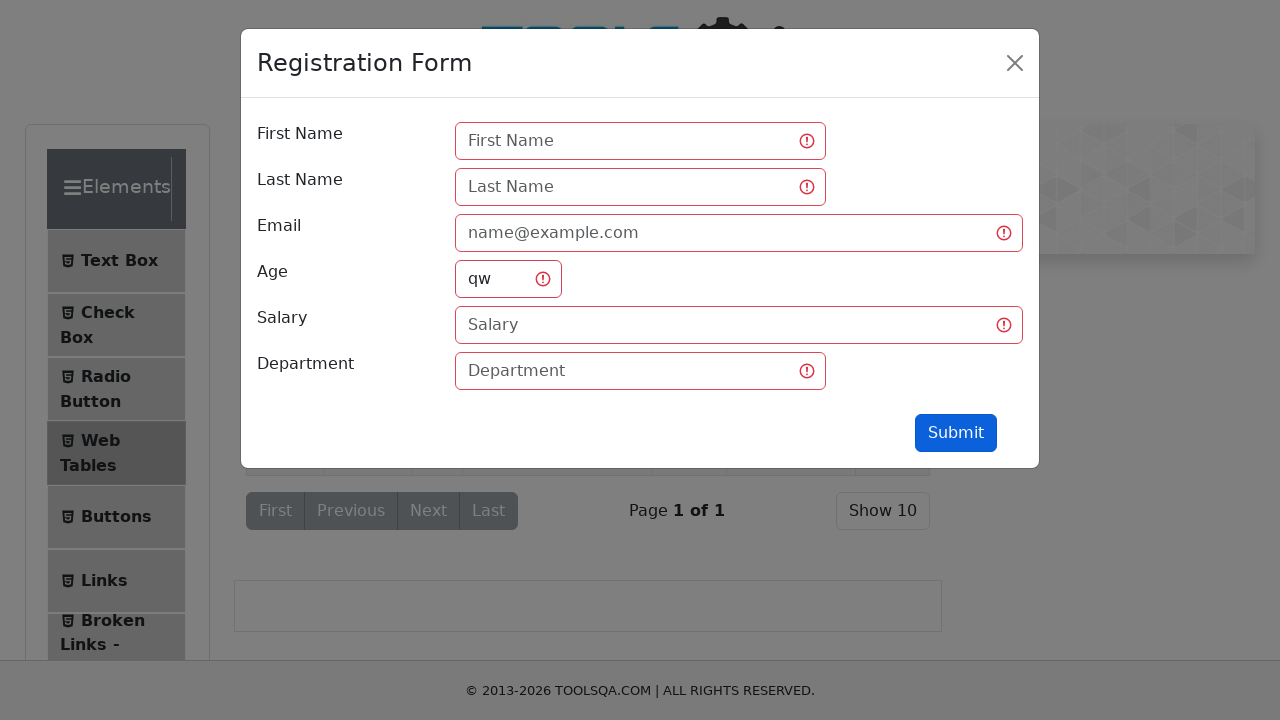

Waited 500ms for validation response
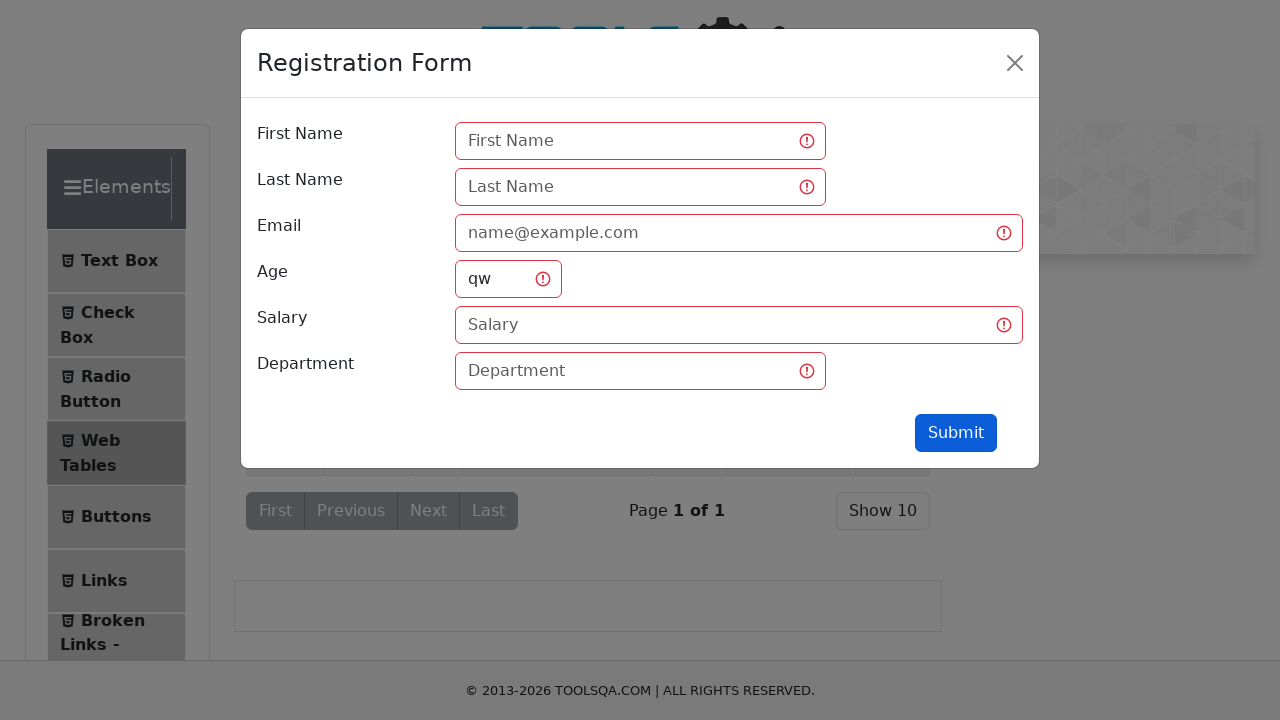

Entered maximum age value '123' in Age field on #age
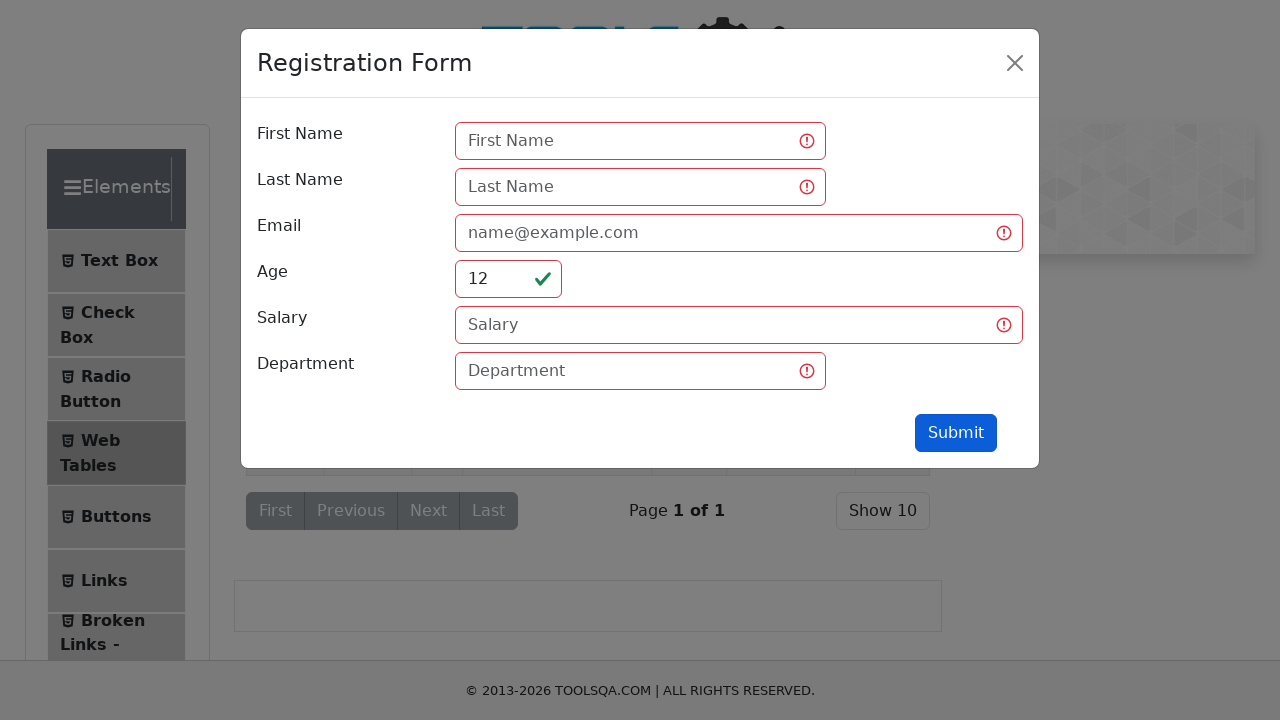

Waited 500ms for max age validation
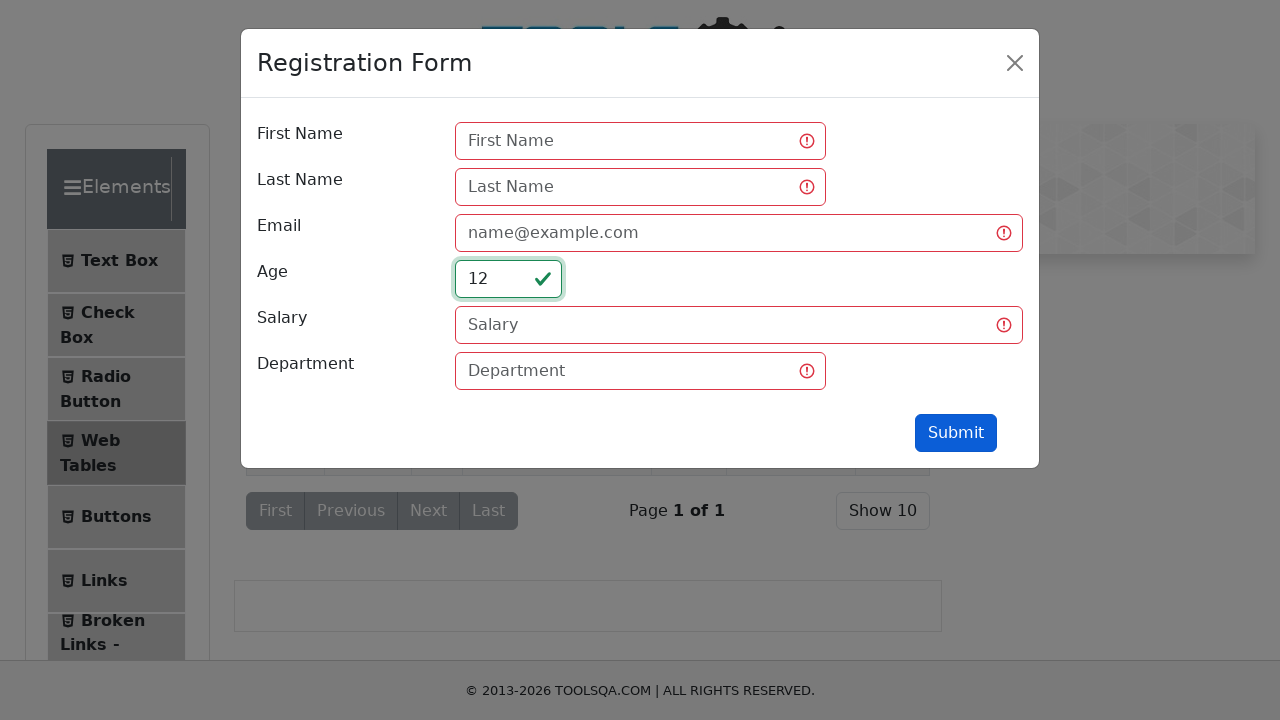

Entered zero value '0' in Age field on #age
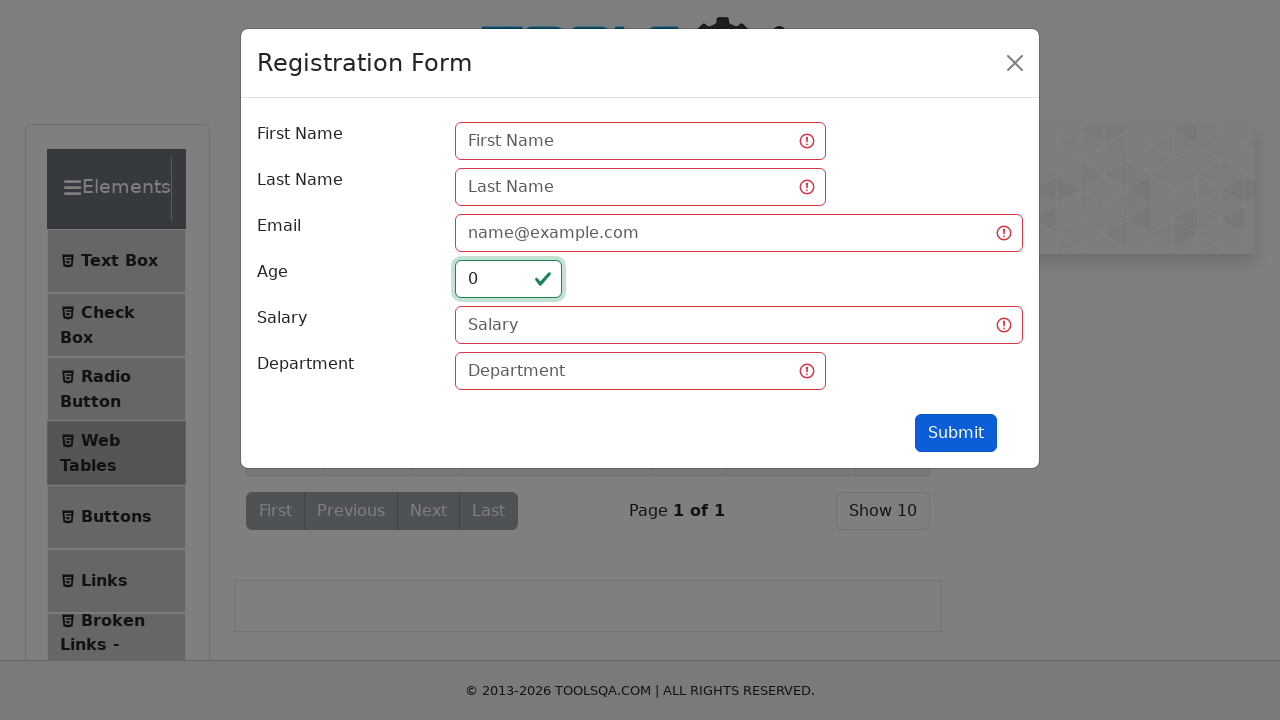

Waited 500ms for zero age validation
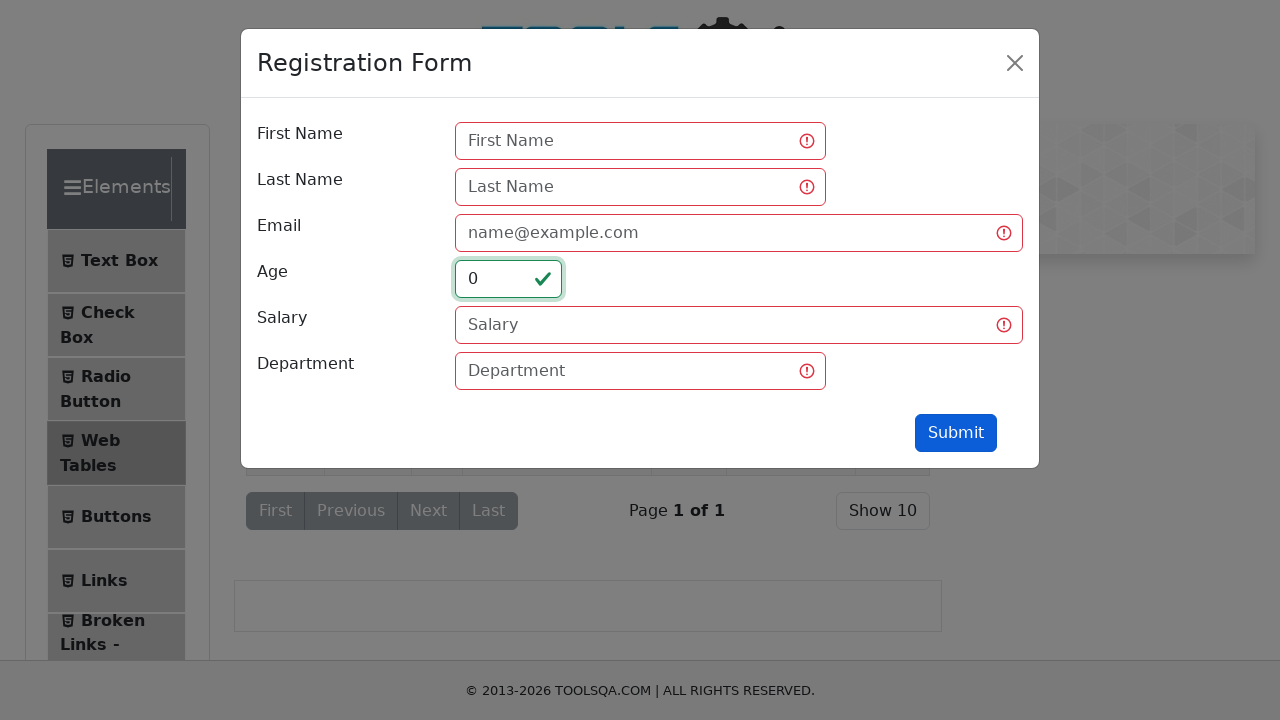

Entered valid age value '22' in Age field on #age
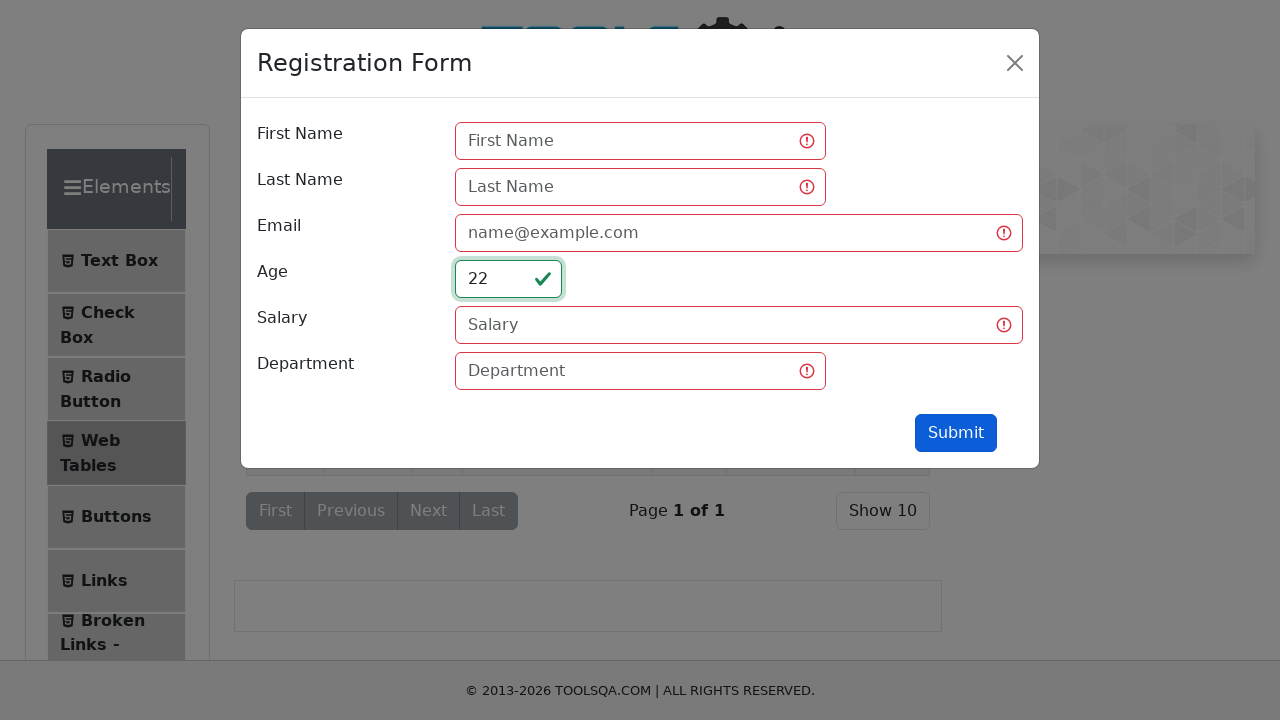

Waited 500ms after entering valid age
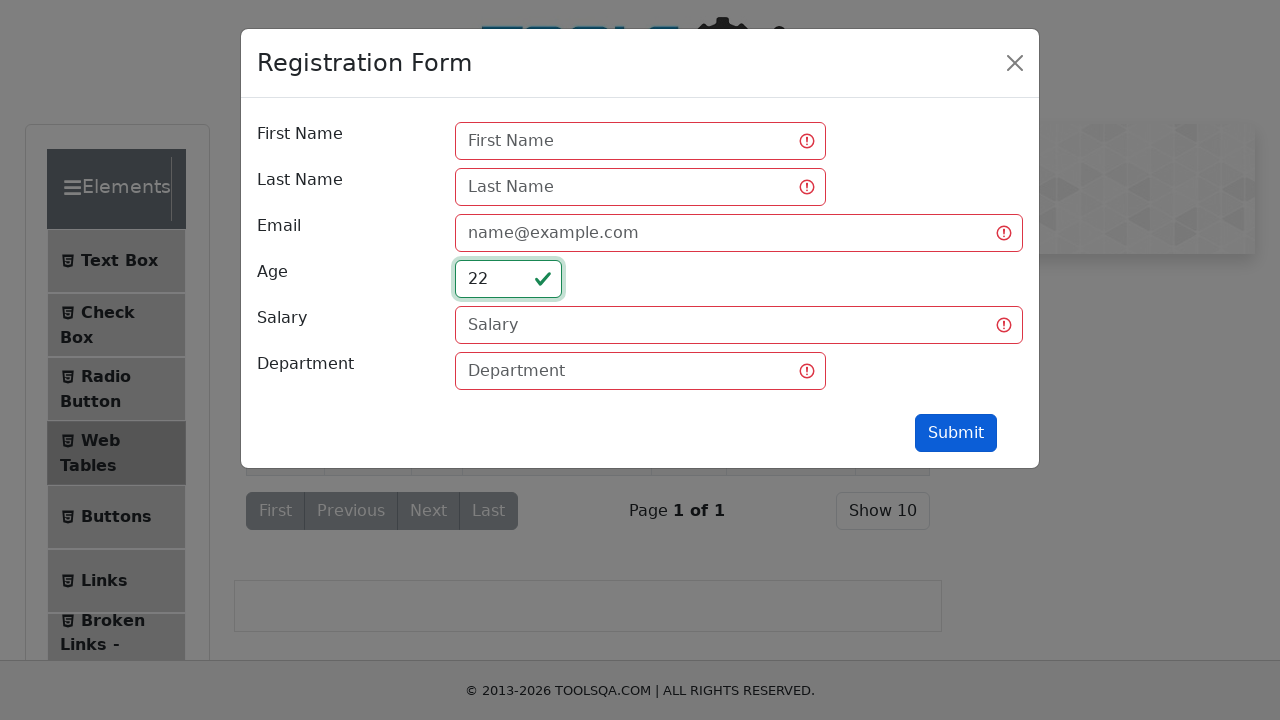

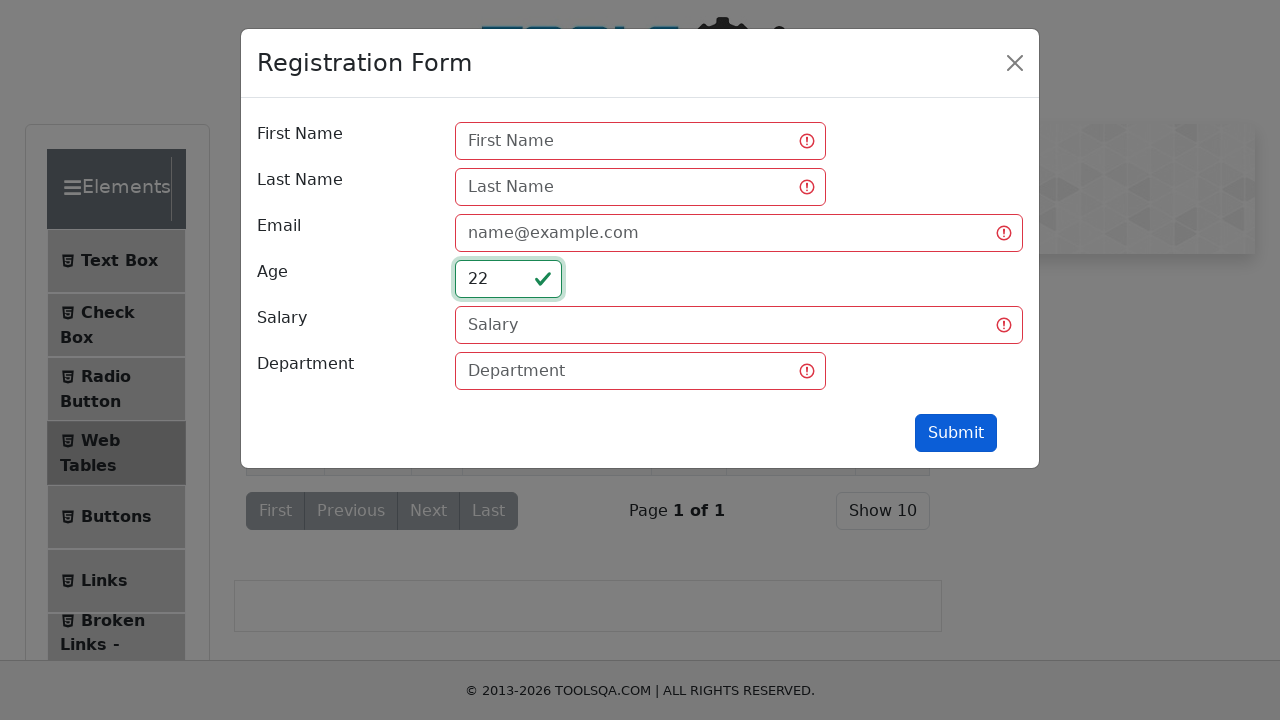